Fills the phone number field in a web form

Starting URL: https://letcode.in/forms

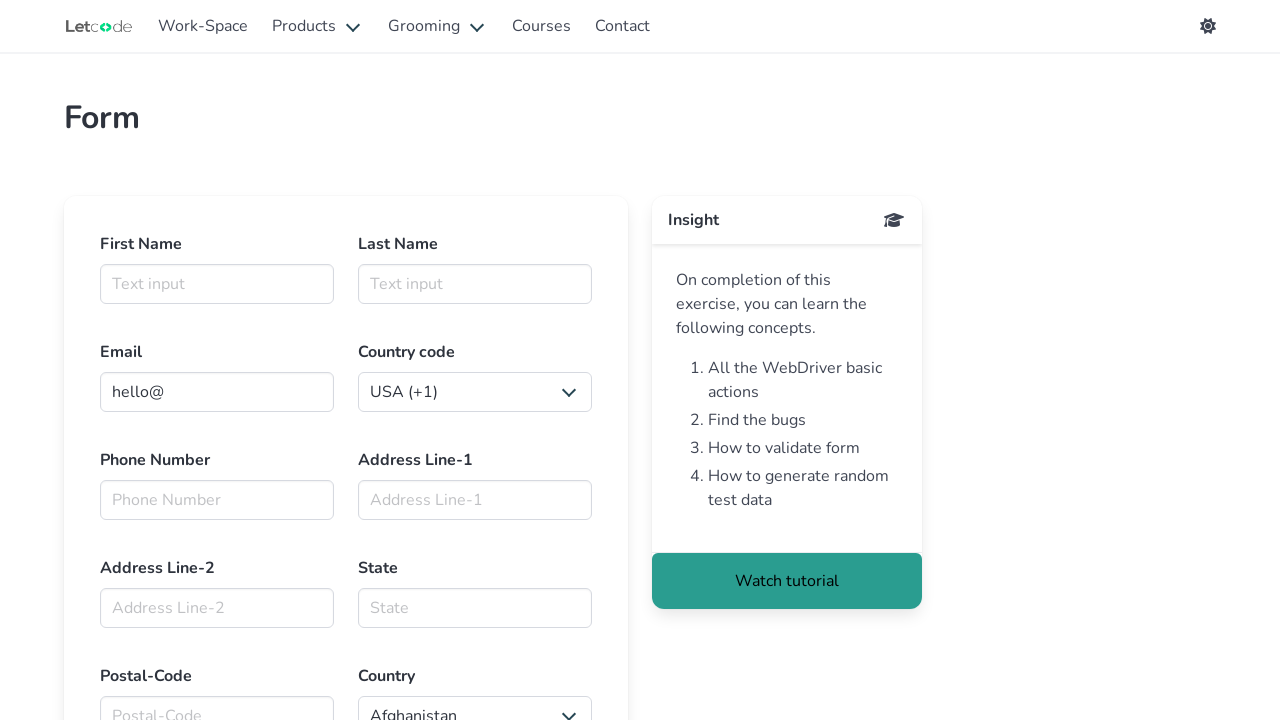

Navigated to form page at https://letcode.in/forms
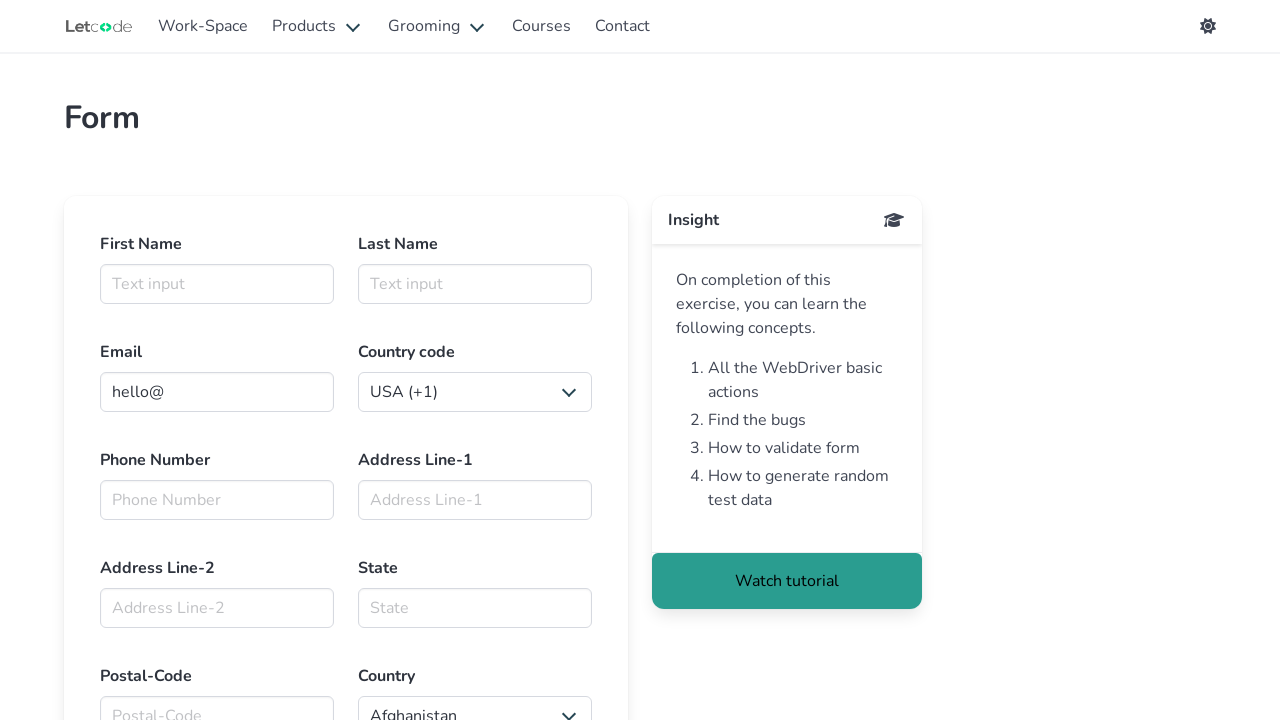

Filled phone number field with '5551234567' on input[type='tel'], input[name='phone'], input[placeholder*='Phone']
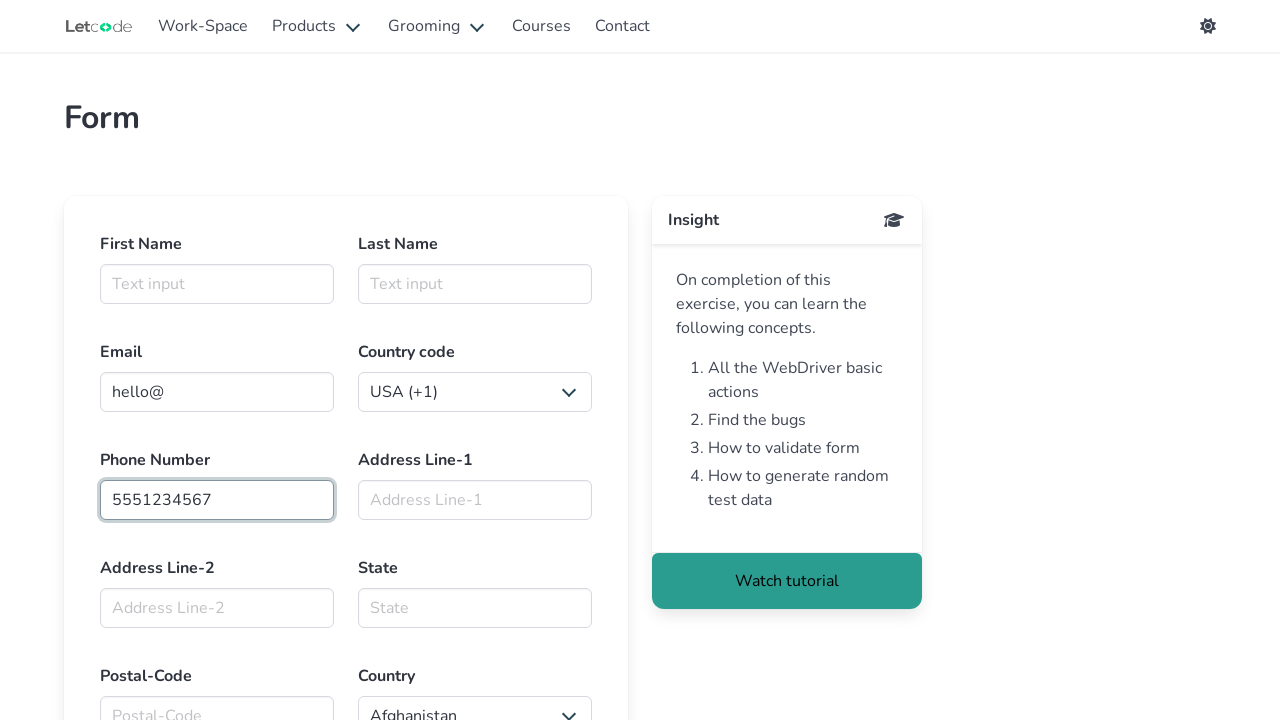

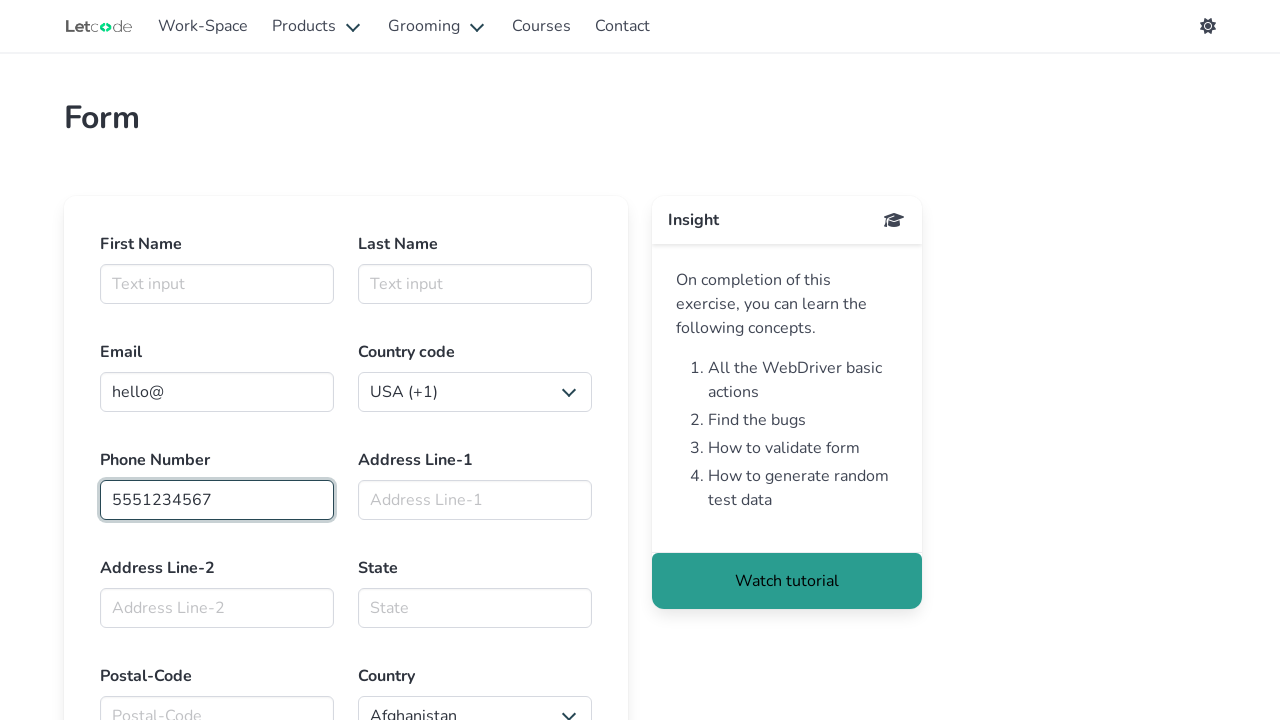